Tests gender radio button selection functionality by clicking on the female gender option on a test automation practice page

Starting URL: https://testautomationpractice.blogspot.com/

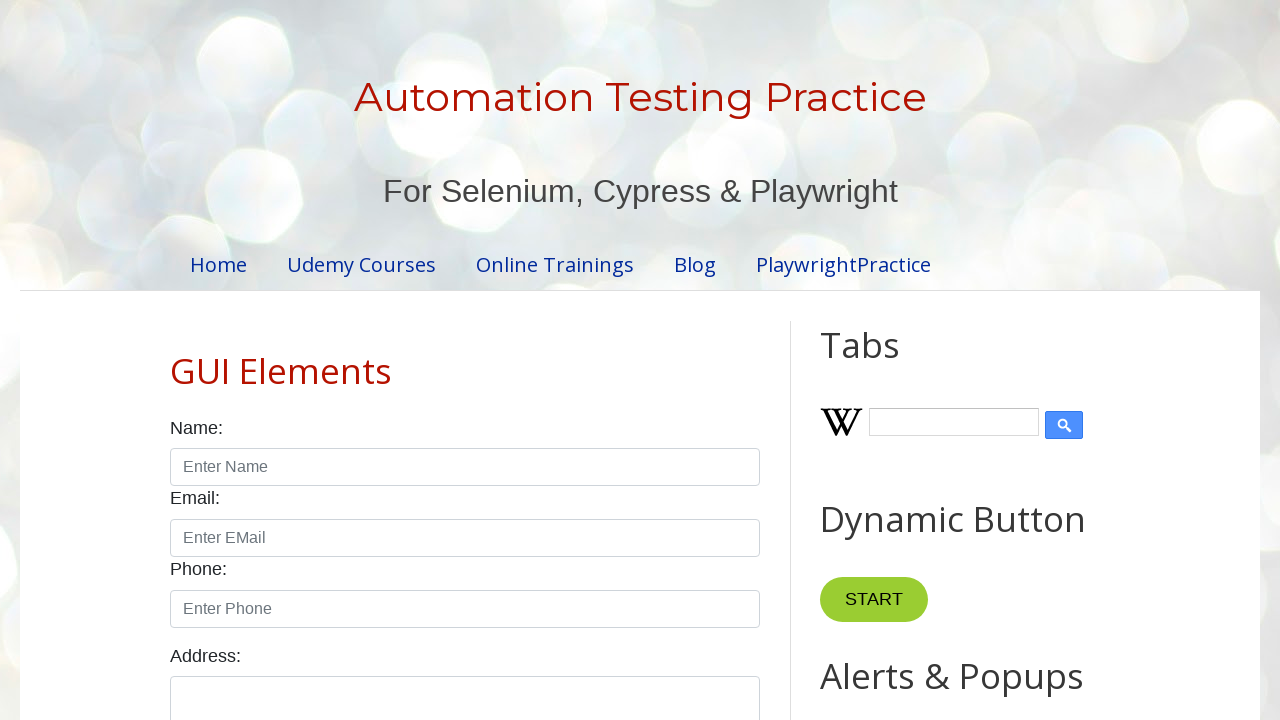

Navigated to test automation practice page
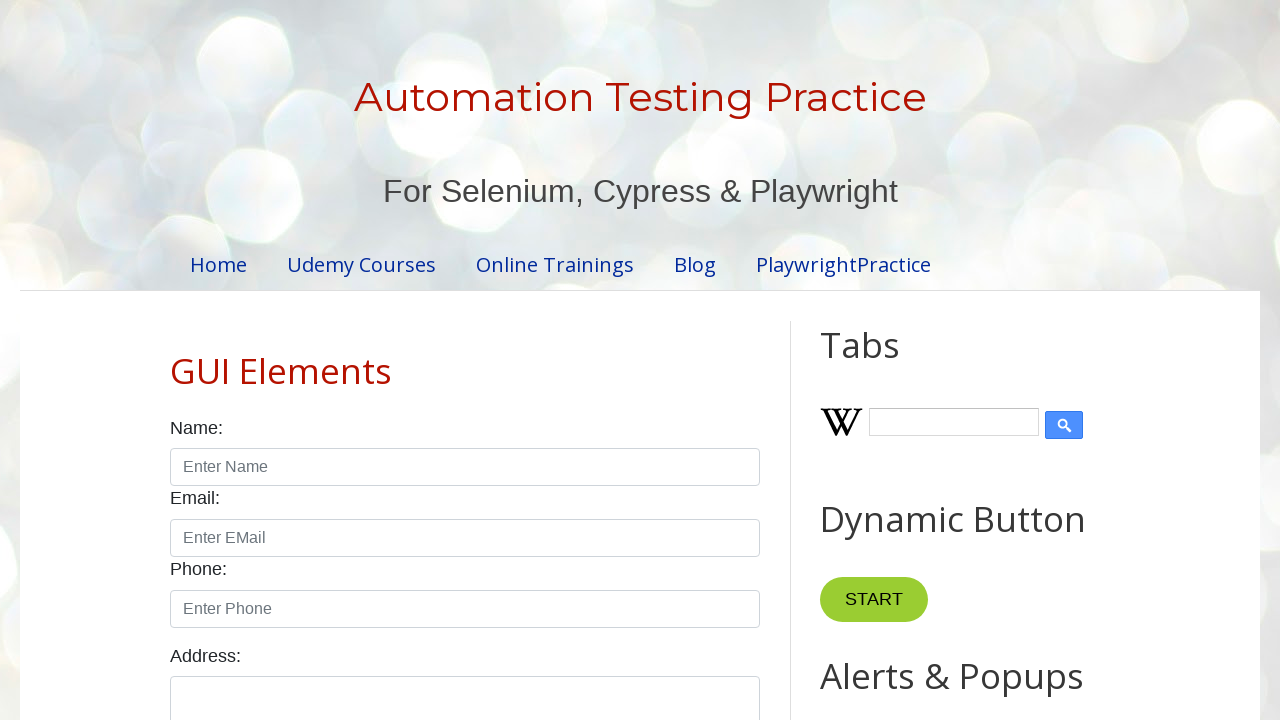

Clicked on female gender radio button at (250, 360) on #female
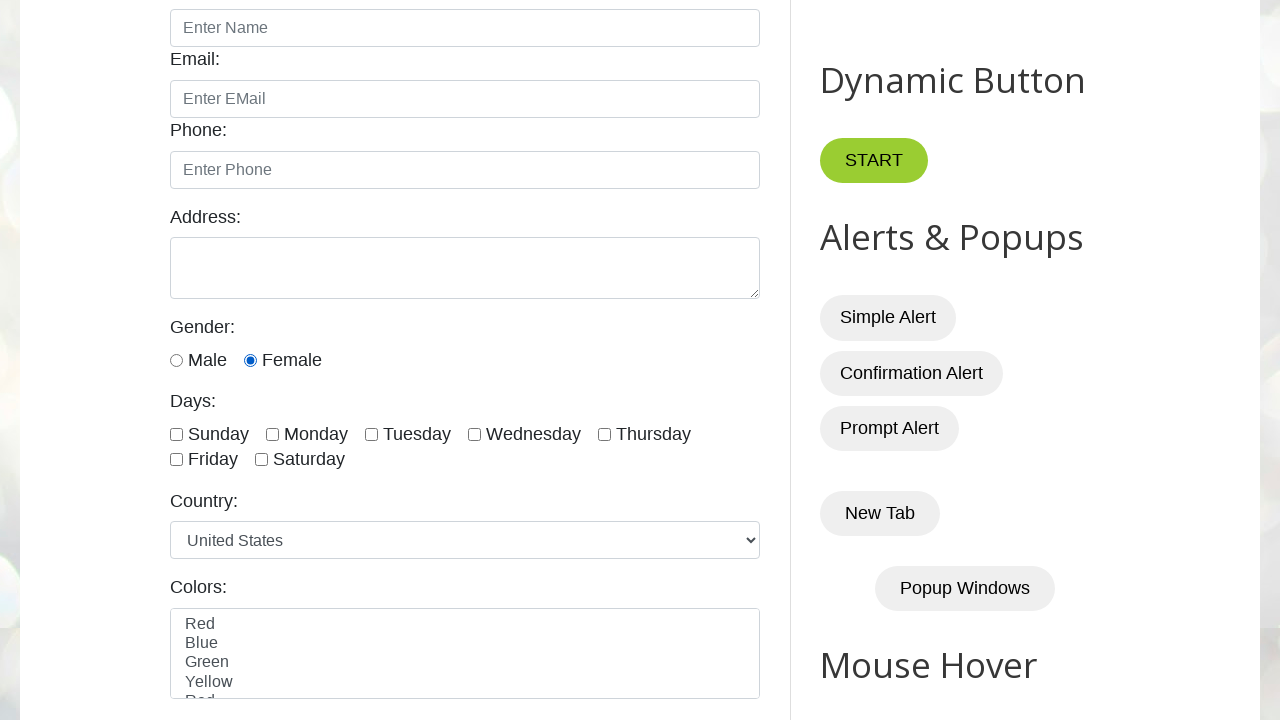

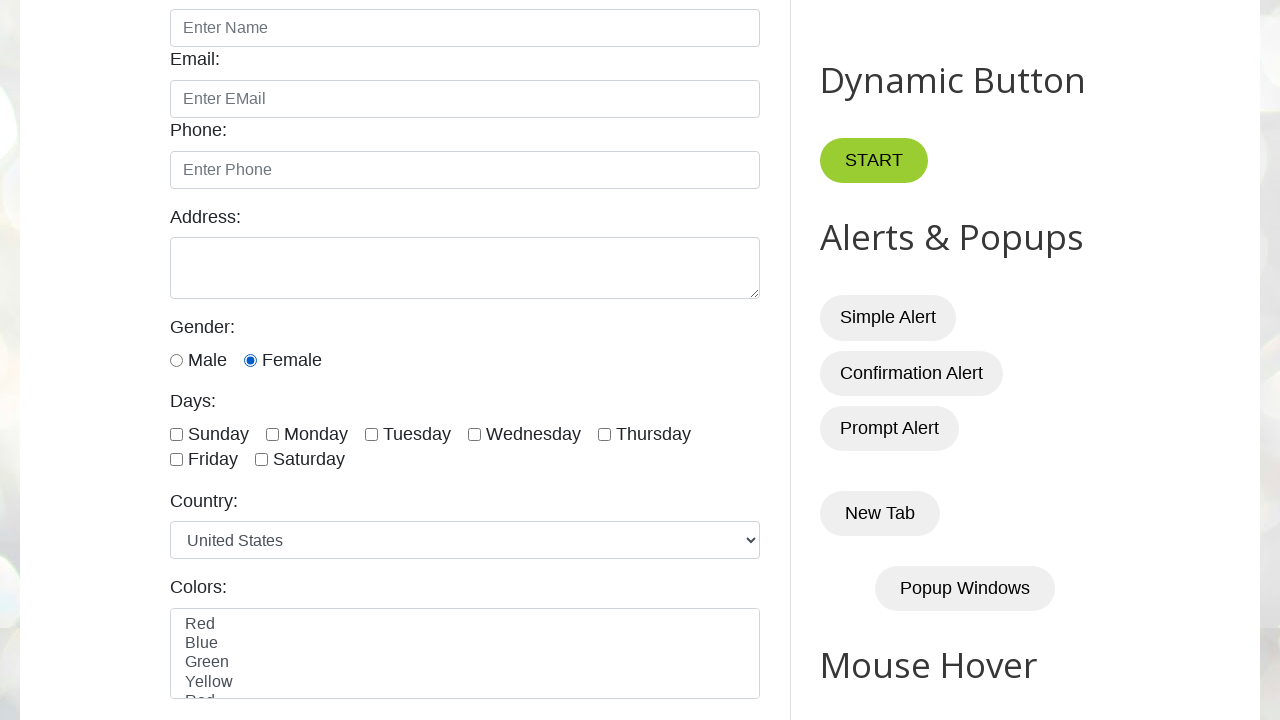